Tests the Playwright documentation site by verifying the page title contains "Playwright", clicking the "Get Started" link, and verifying the Installation heading is visible.

Starting URL: https://playwright.dev/

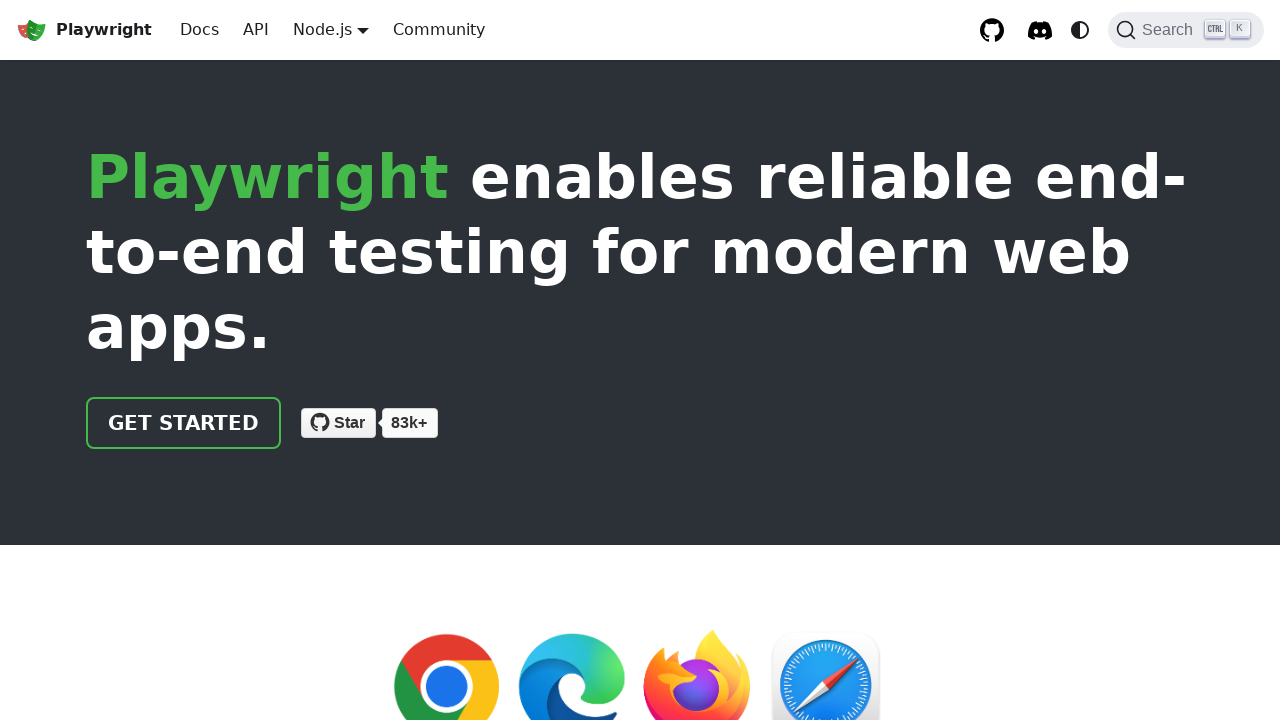

Verified page title contains 'Playwright'
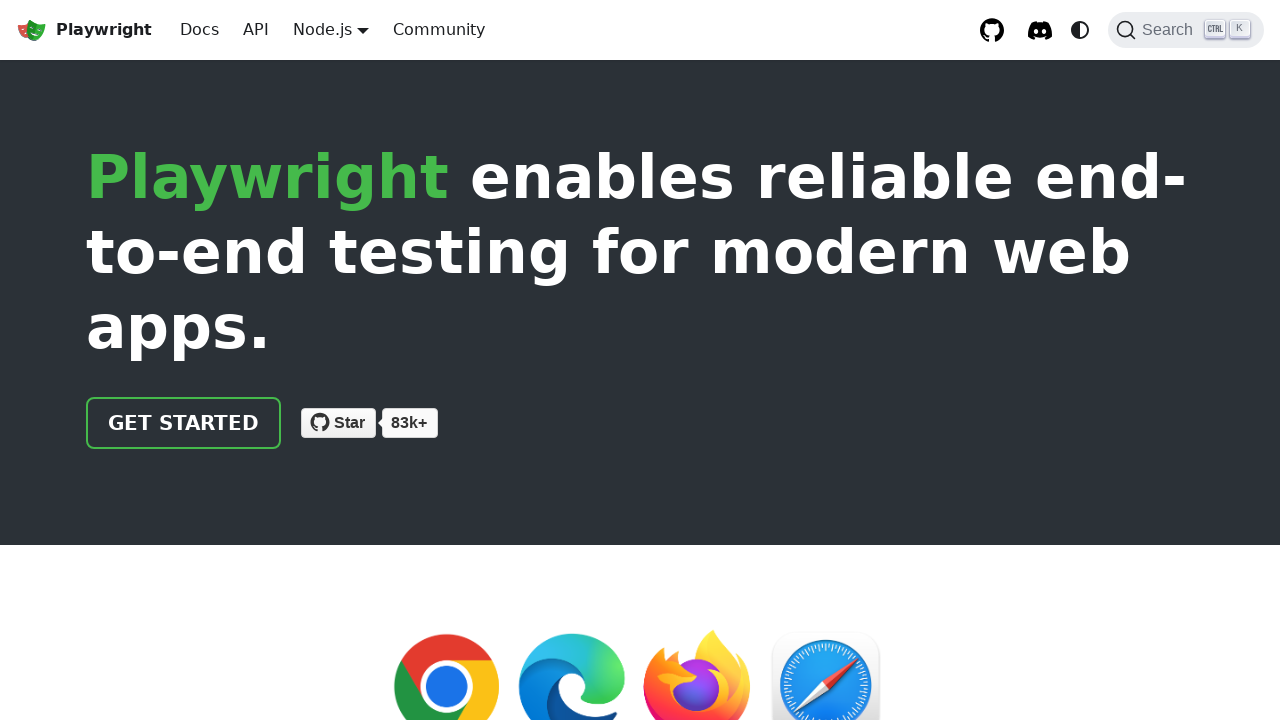

Located the 'Get Started' link
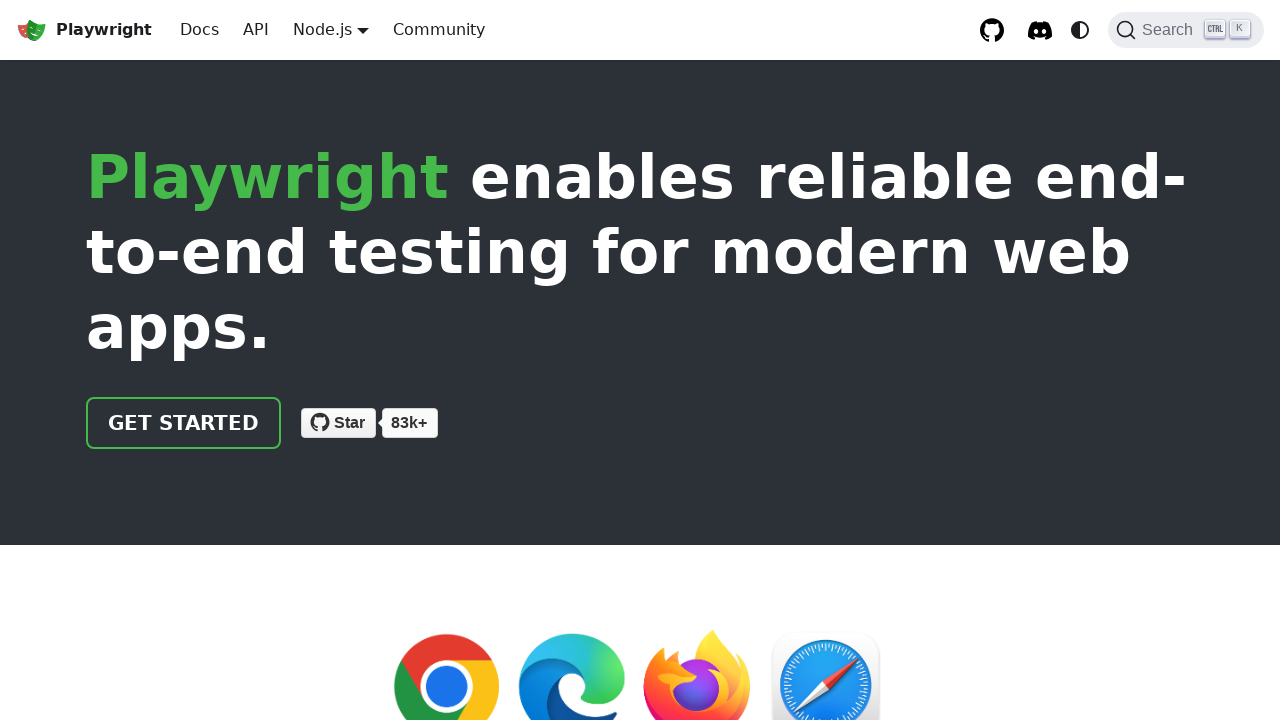

Verified 'Get Started' link href is '/docs/intro'
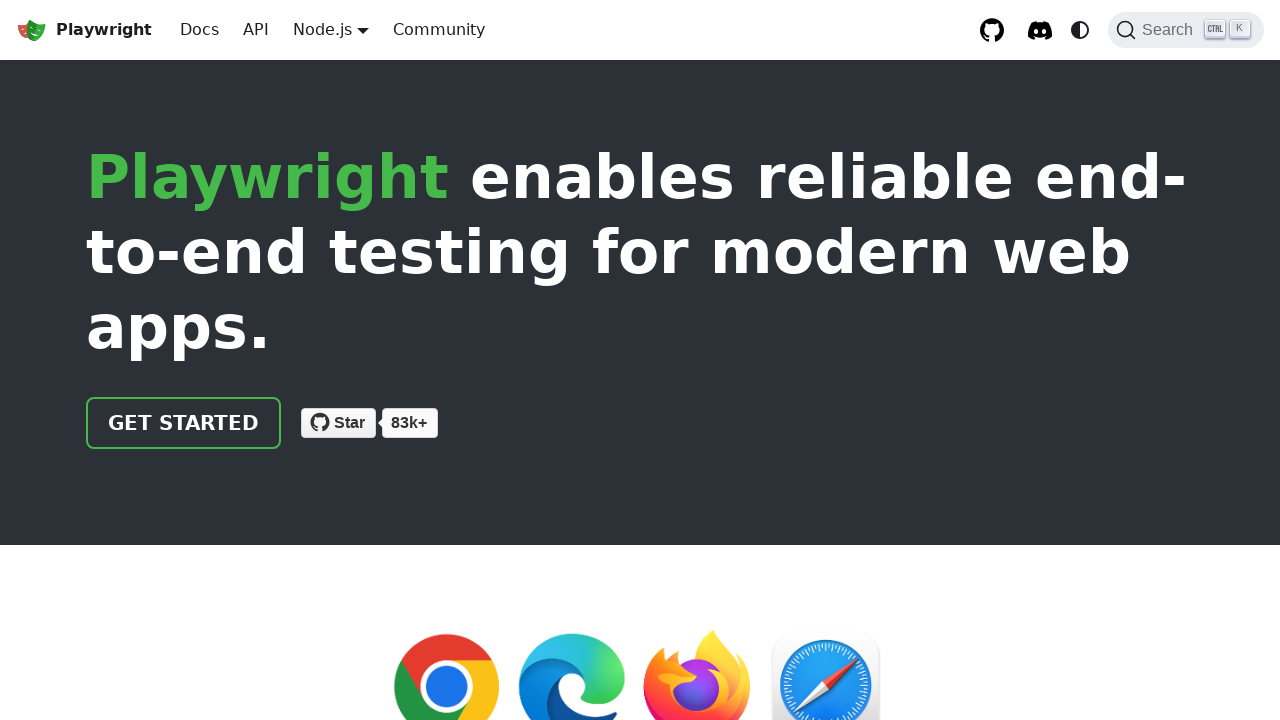

Clicked the 'Get Started' link at (184, 423) on internal:role=link[name="Get Started"i]
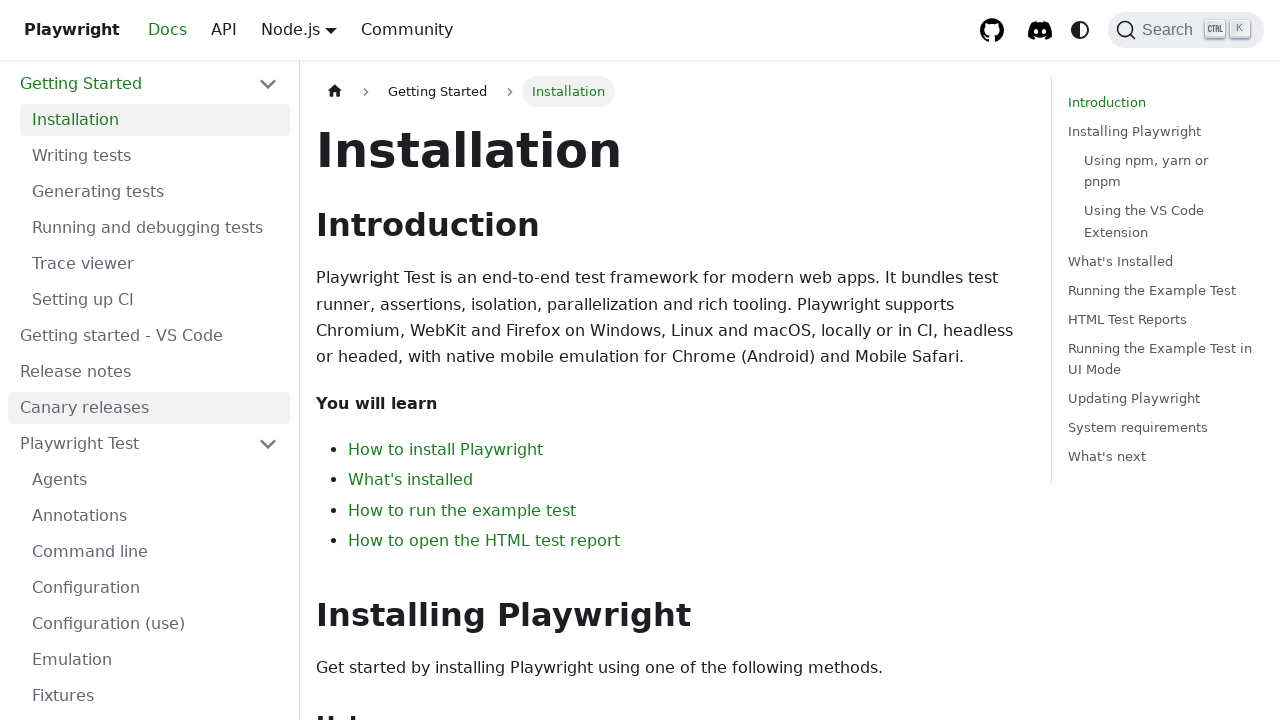

Installation heading is now visible
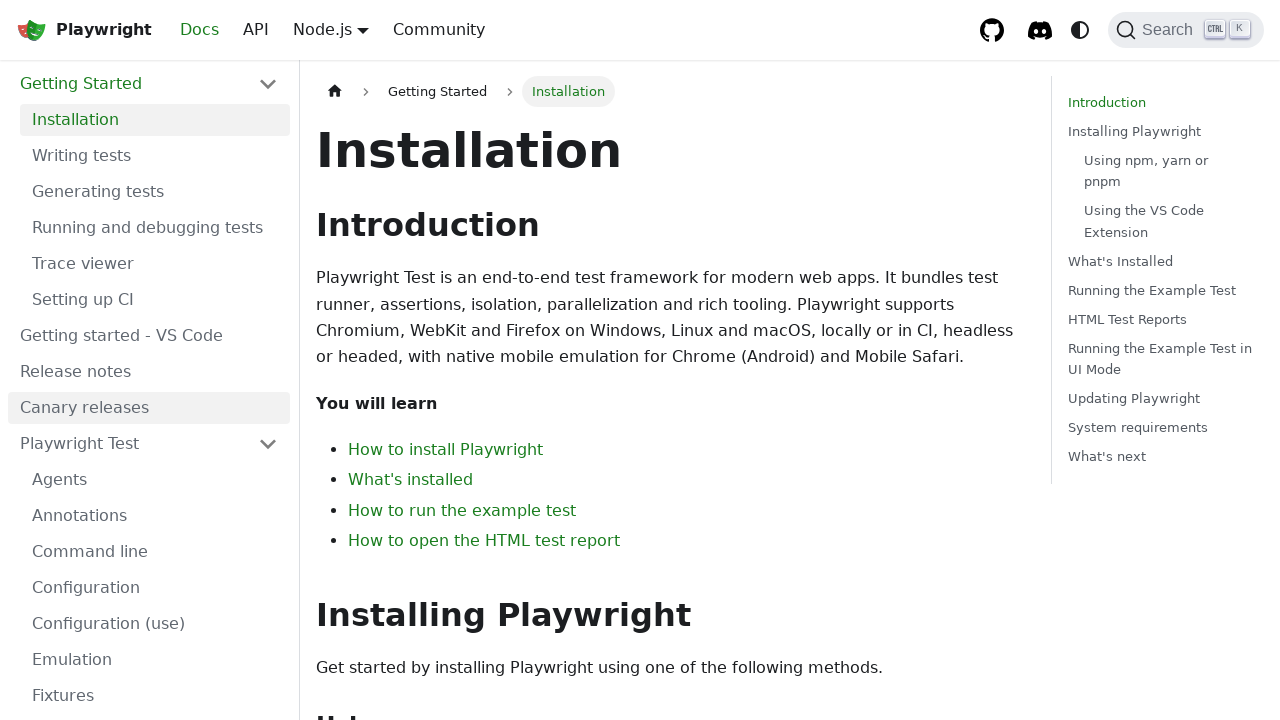

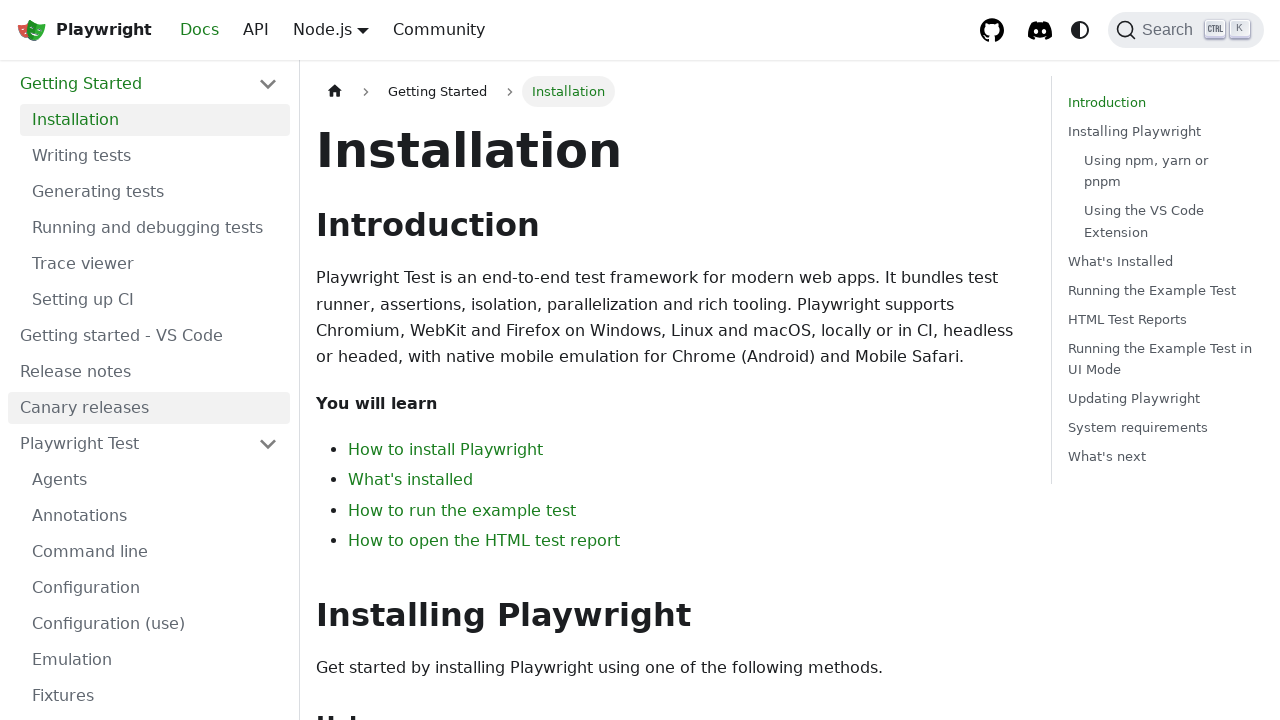